Tests pagination functionality by navigating through all pages of a product table and verifying content loads on each page.

Starting URL: https://testautomationpractice.blogspot.com/

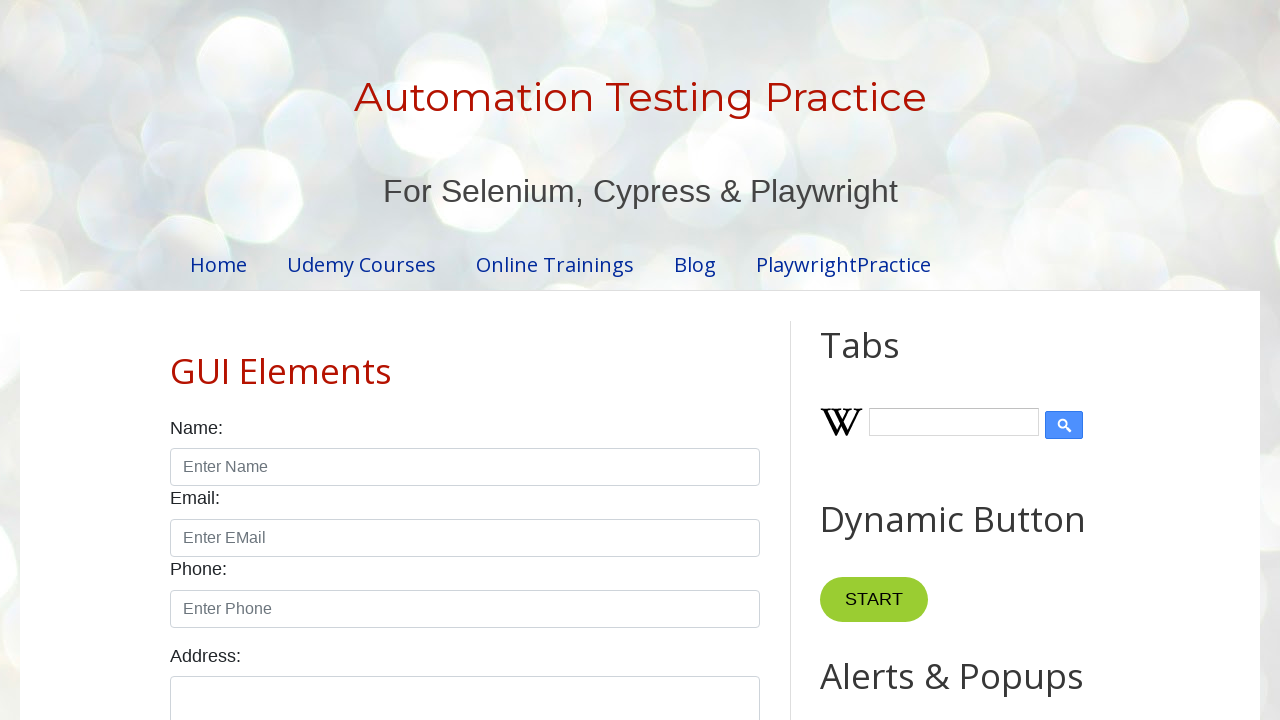

Located the product table
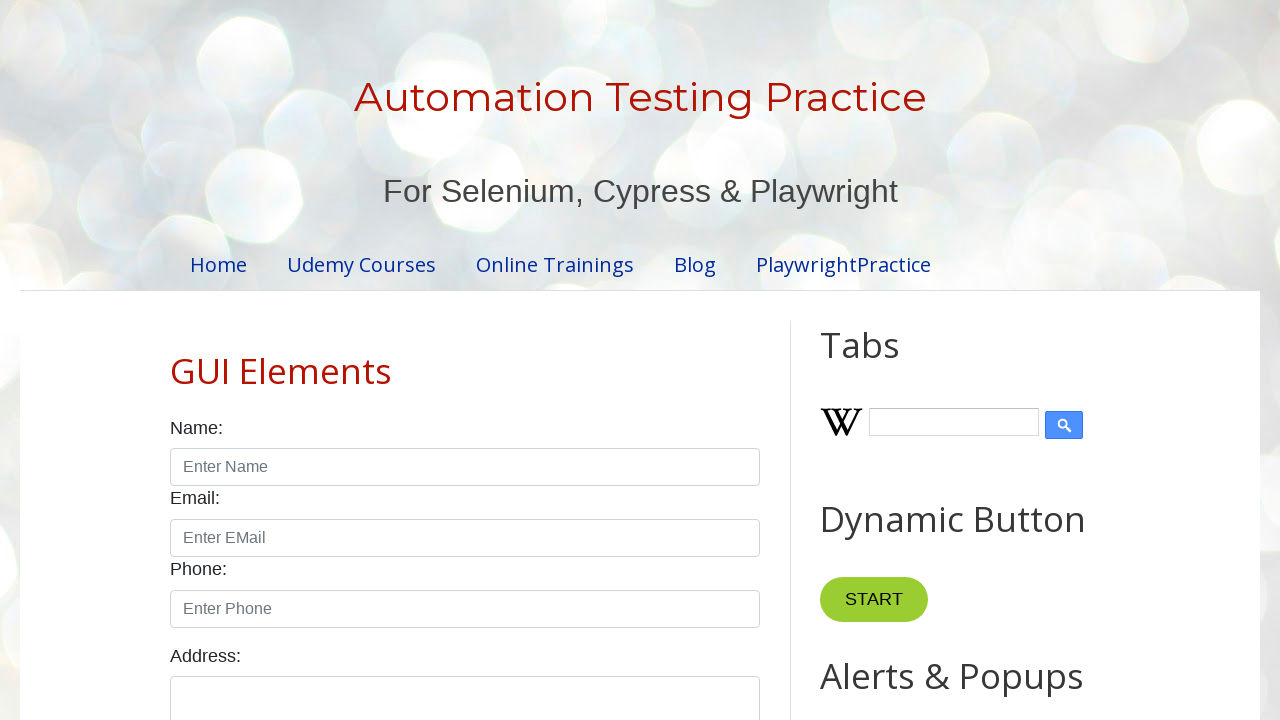

Located table rows in tbody
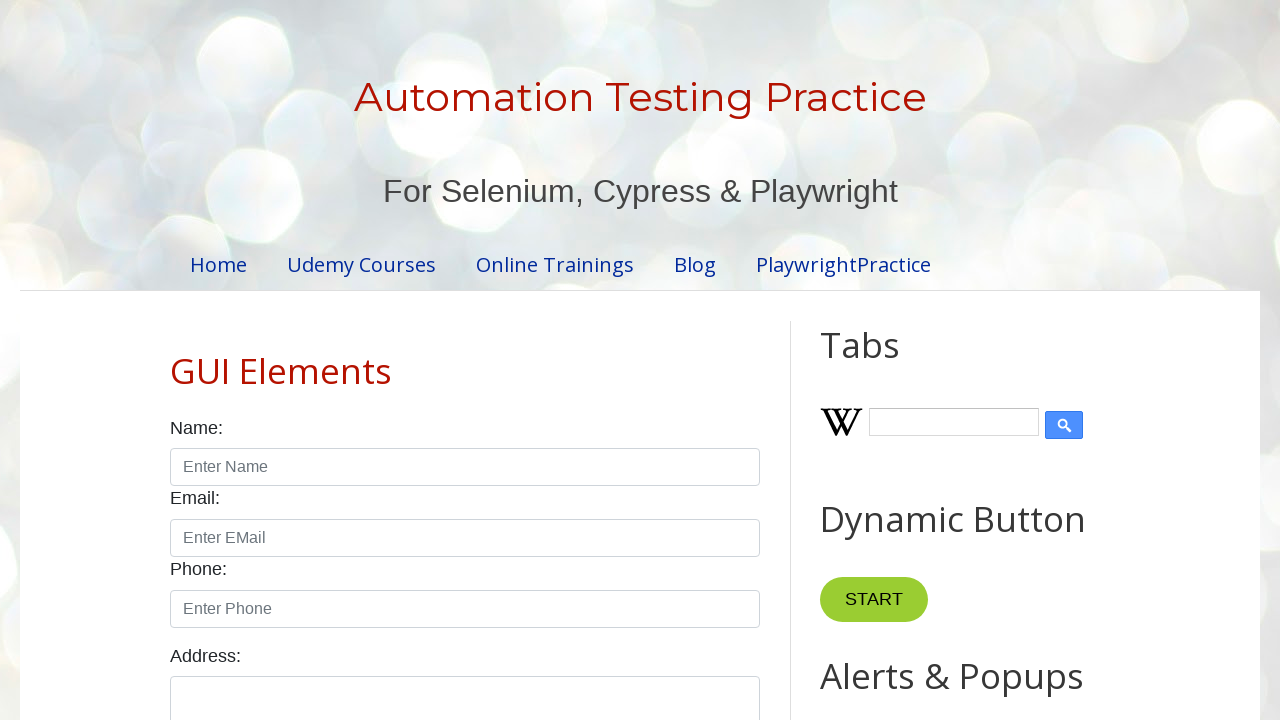

Scrolled table into view
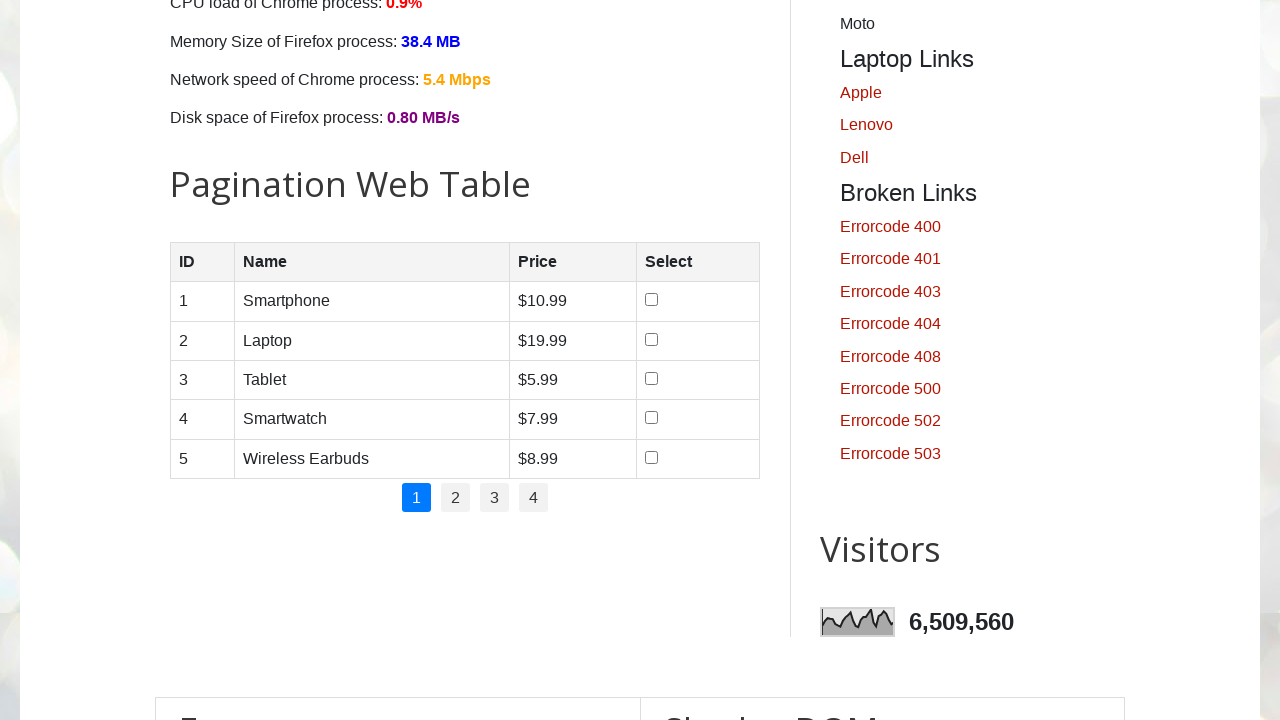

Located pagination links
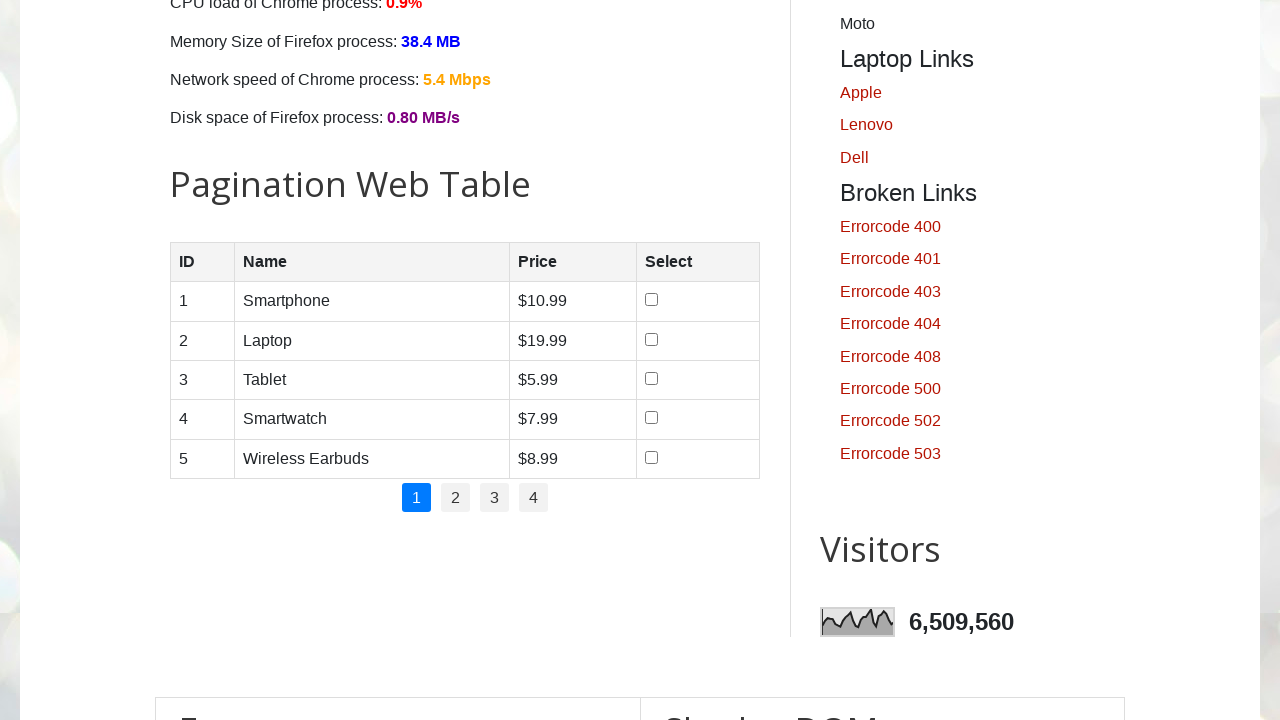

Found 4 pagination links
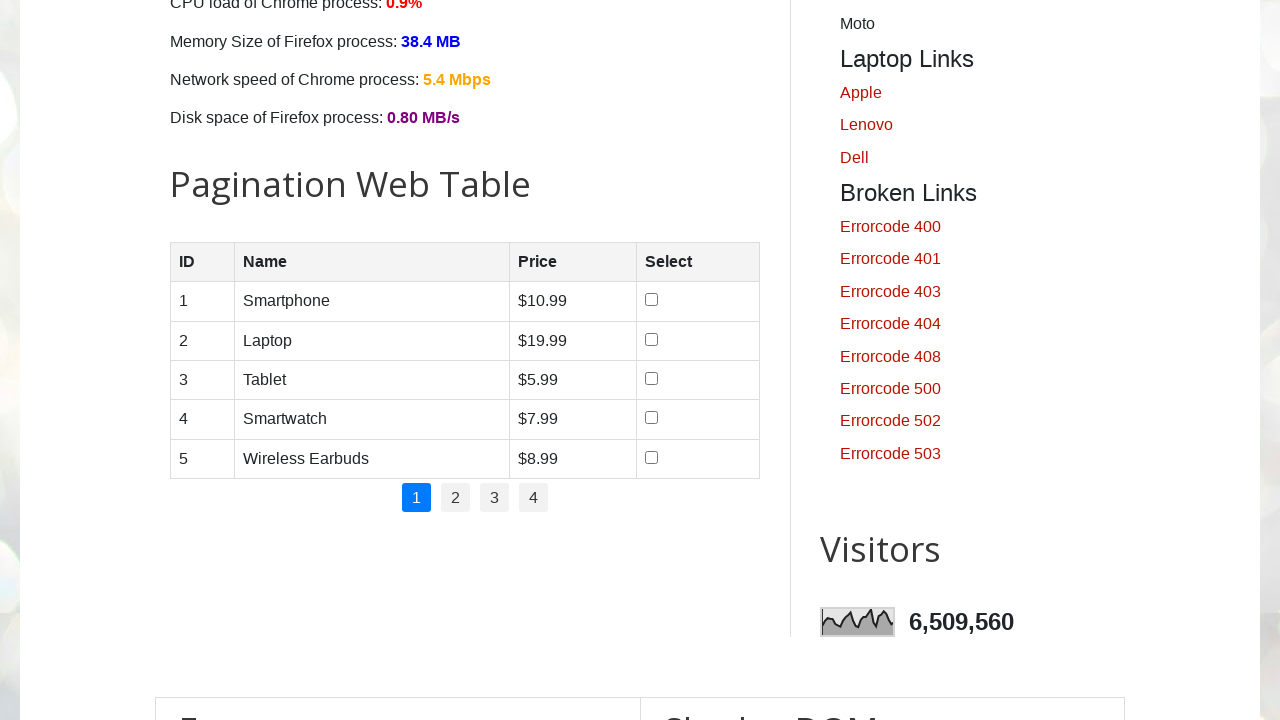

Verified 5 rows exist on page 1
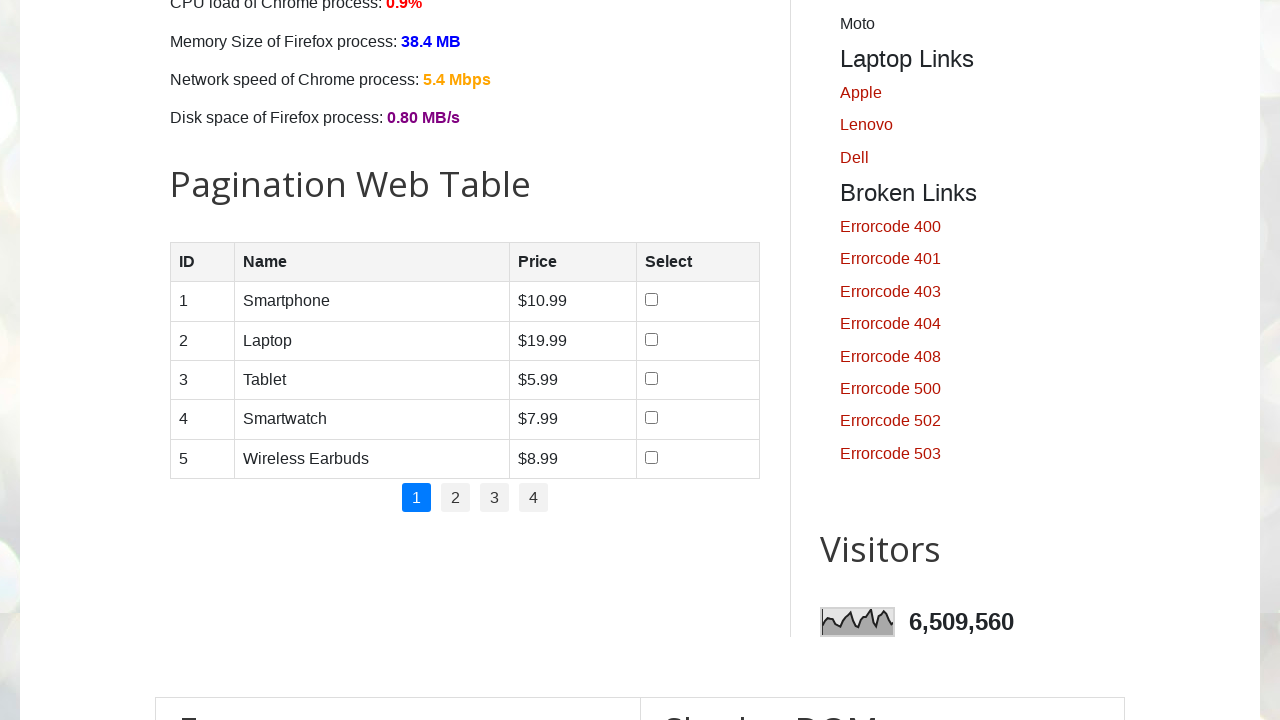

Clicked pagination link 1 at (456, 498) on #pagination a >> nth=1
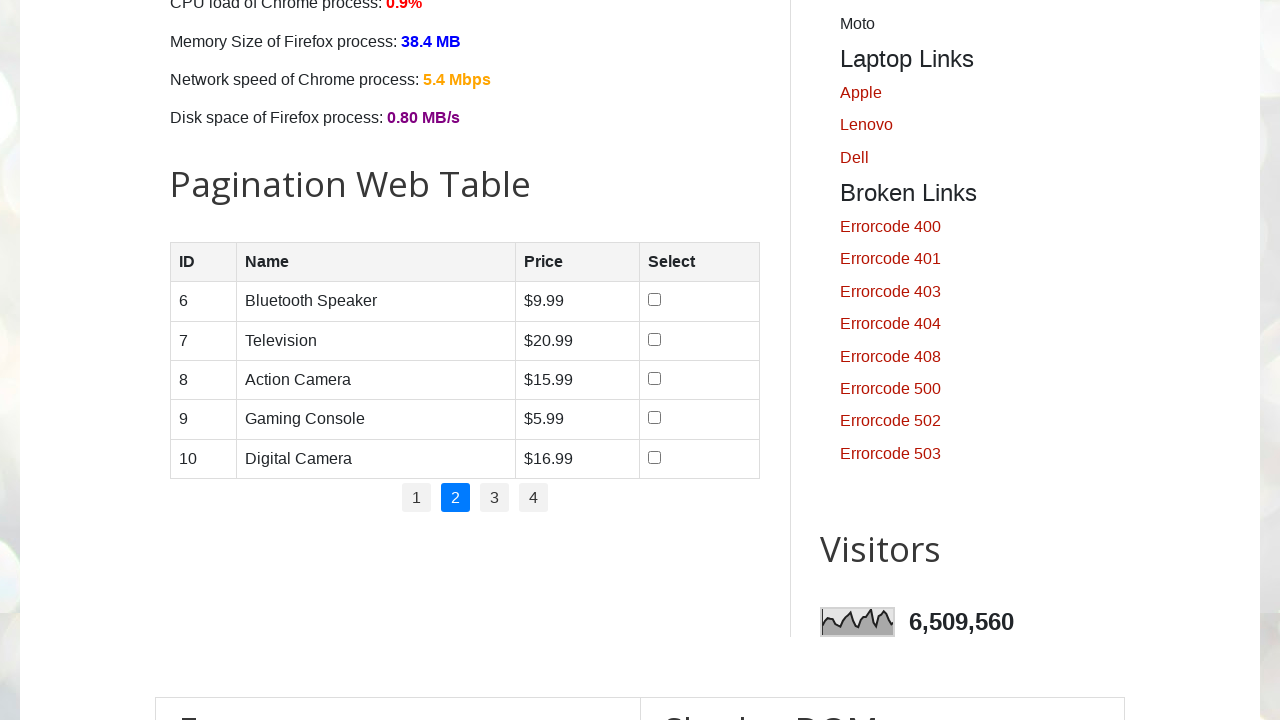

Waited for table content to update on page 2
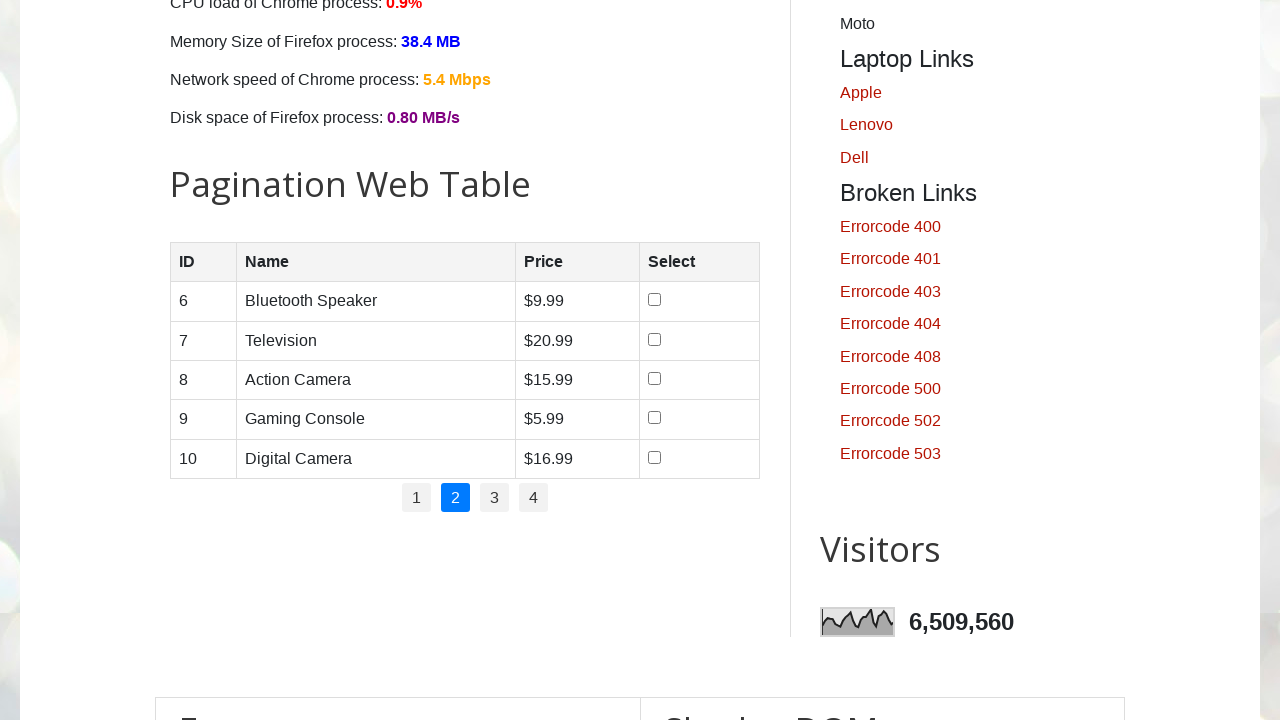

Verified 5 rows exist on page 2
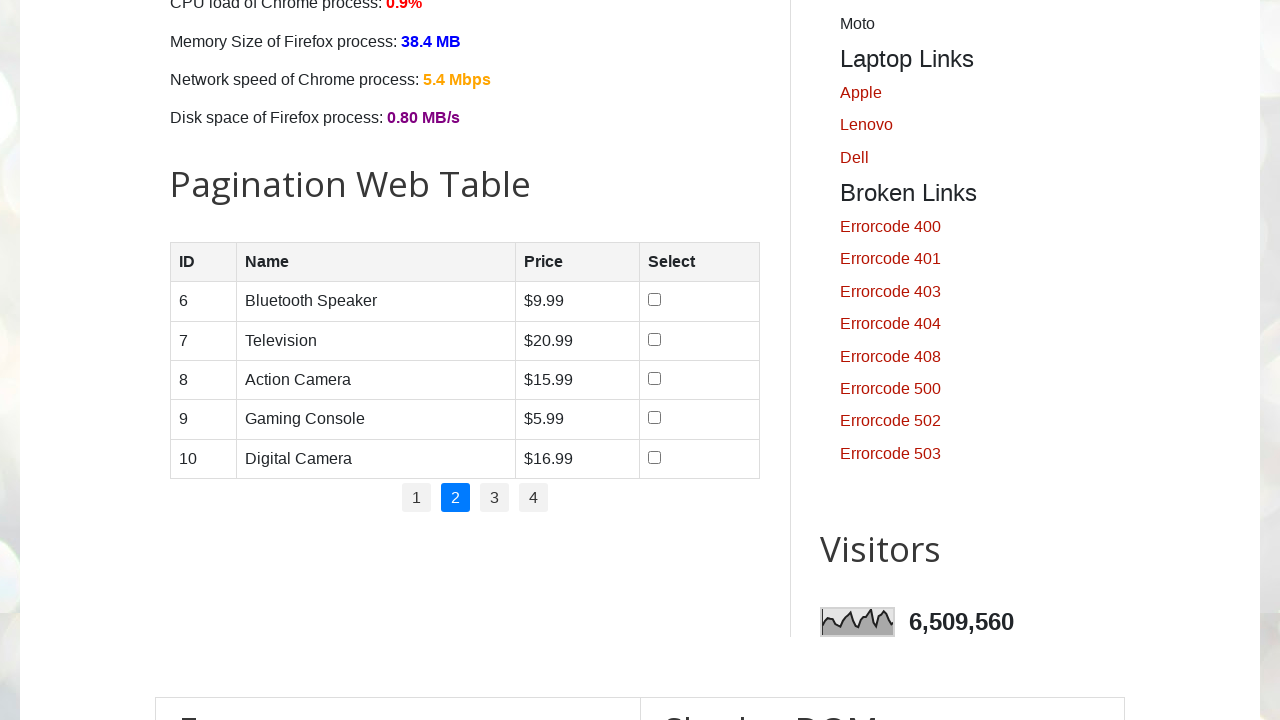

Clicked pagination link 2 at (494, 498) on #pagination a >> nth=2
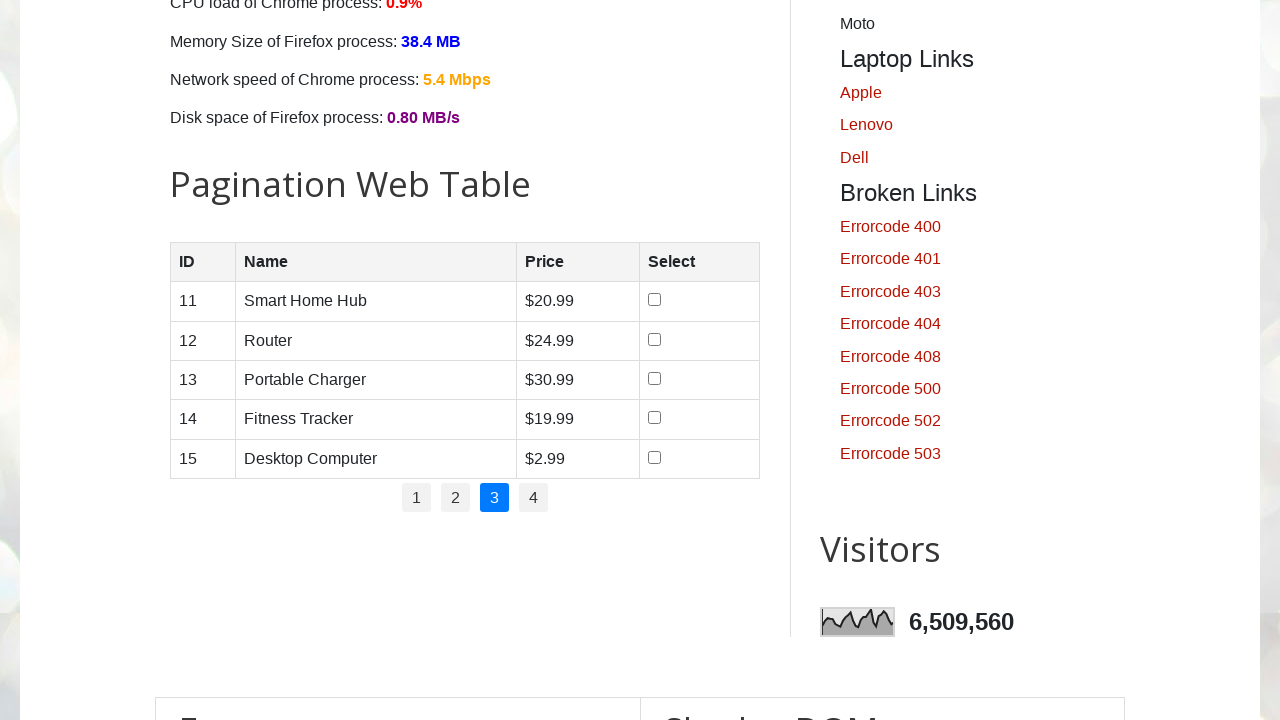

Waited for table content to update on page 3
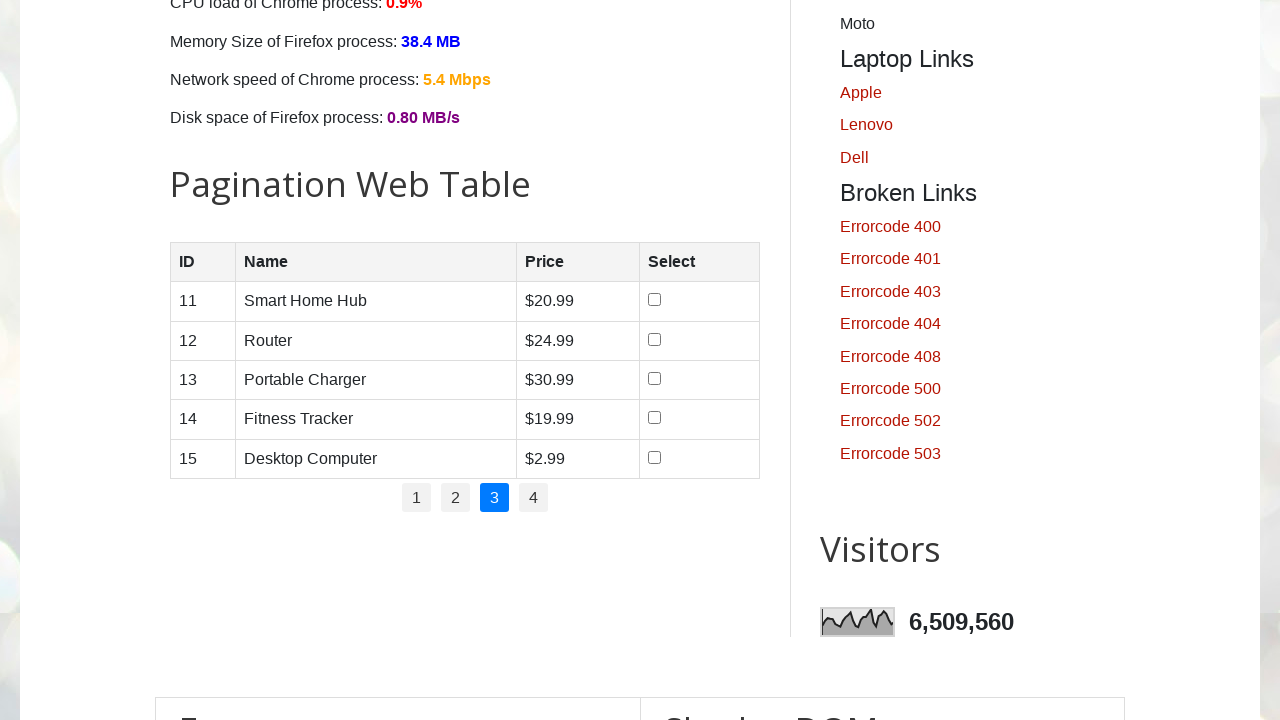

Verified 5 rows exist on page 3
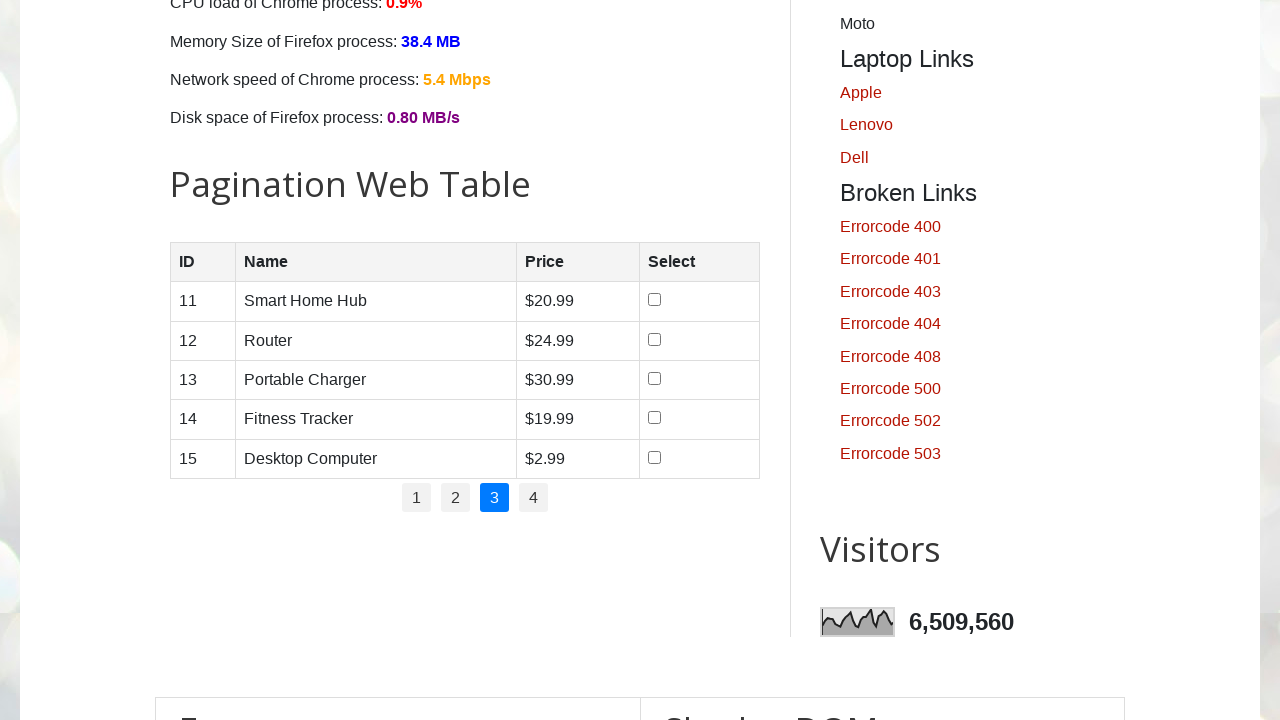

Clicked pagination link 3 at (534, 498) on #pagination a >> nth=3
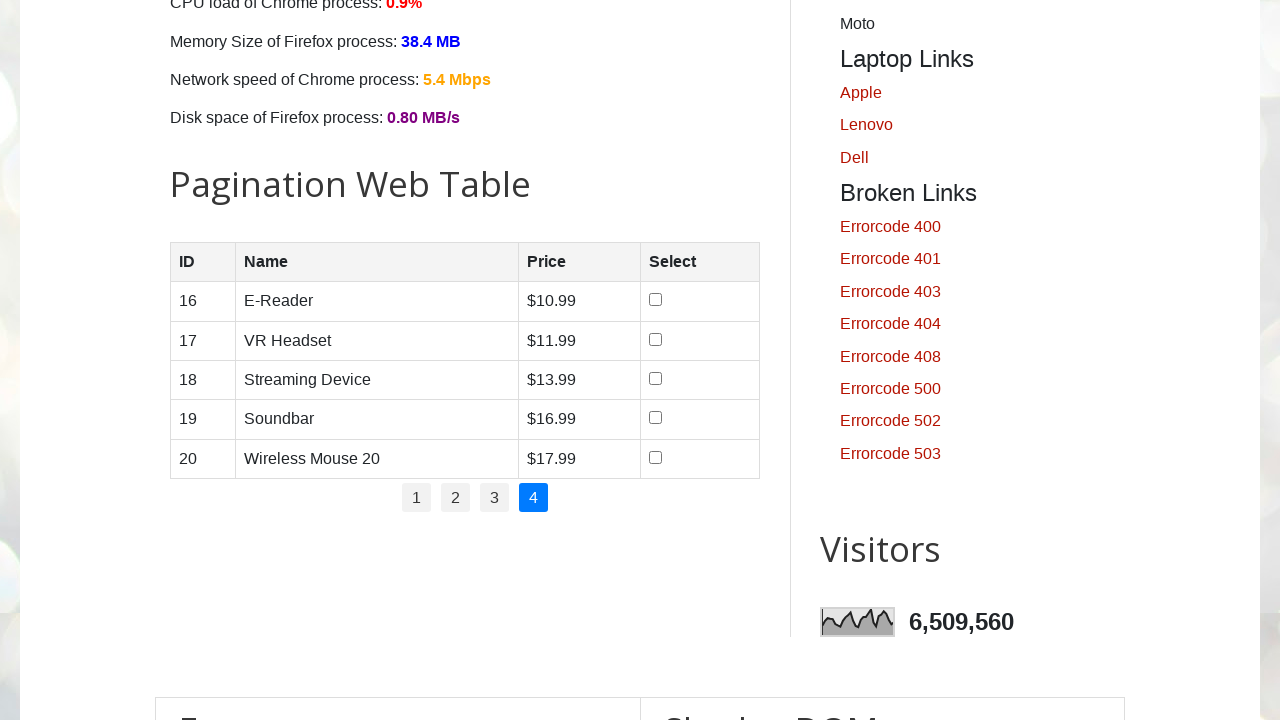

Waited for table content to update on page 4
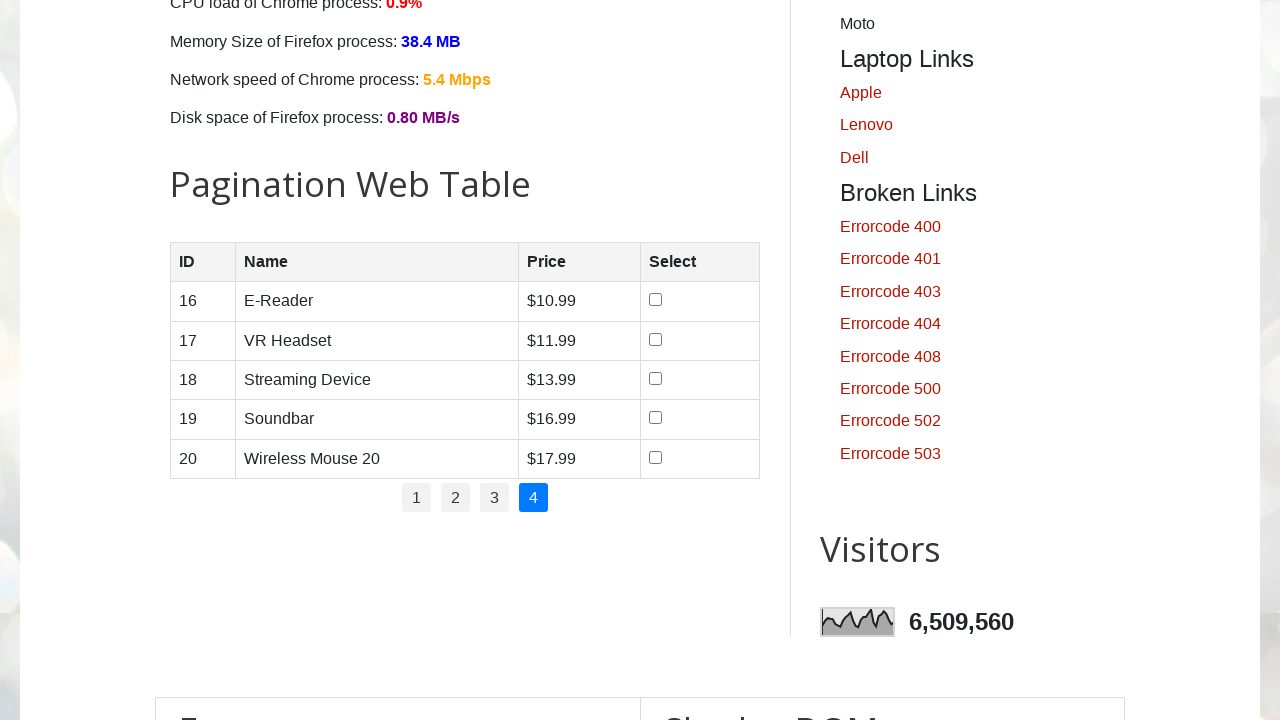

Verified 5 rows exist on page 4
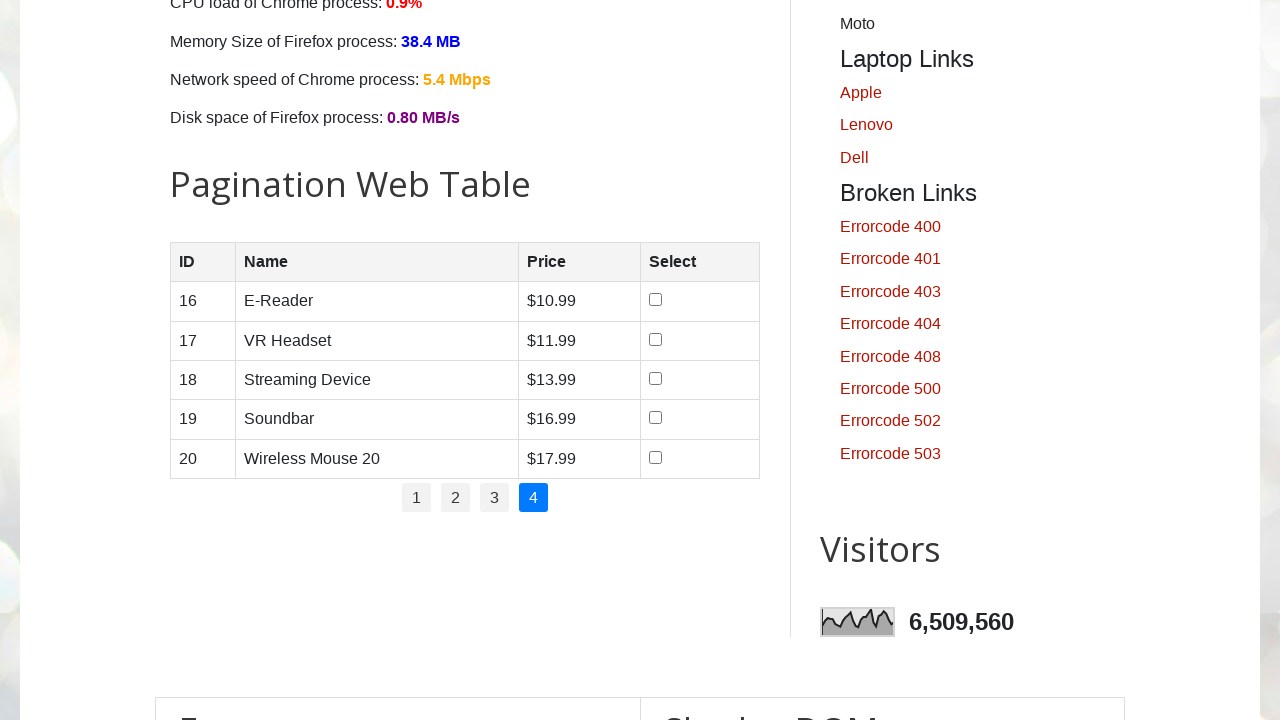

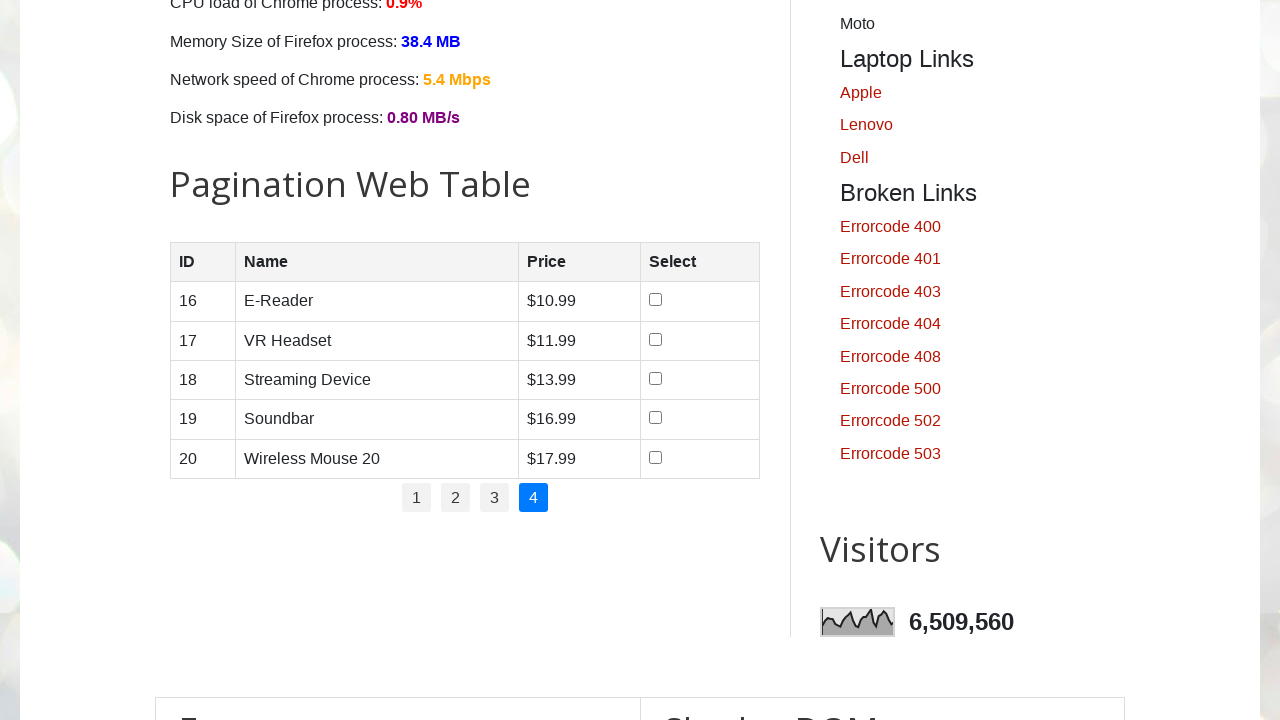